Tests clicking on a link that opens a popup window on a test blog page, demonstrating browser window handling.

Starting URL: http://omayo.blogspot.com/

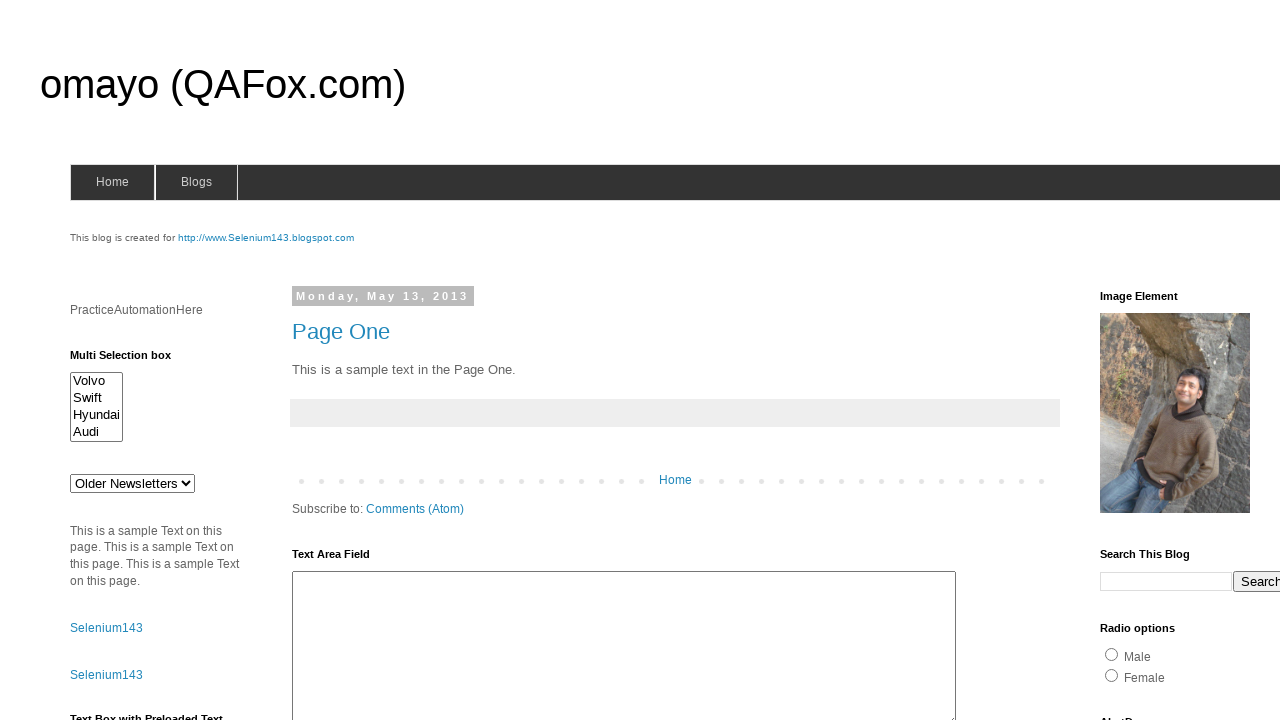

Clicked on 'Open a popup window' link at (132, 360) on xpath=//a[text()='Open a popup window']
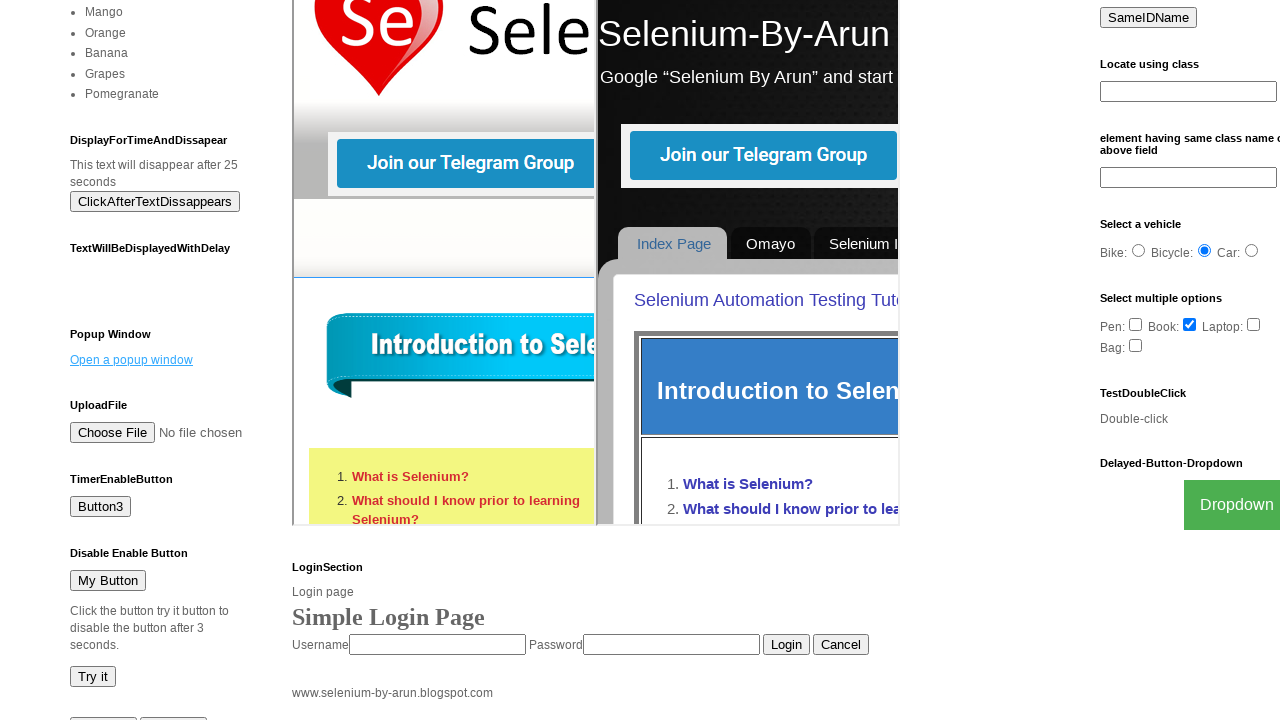

Waited 2 seconds for popup window to open
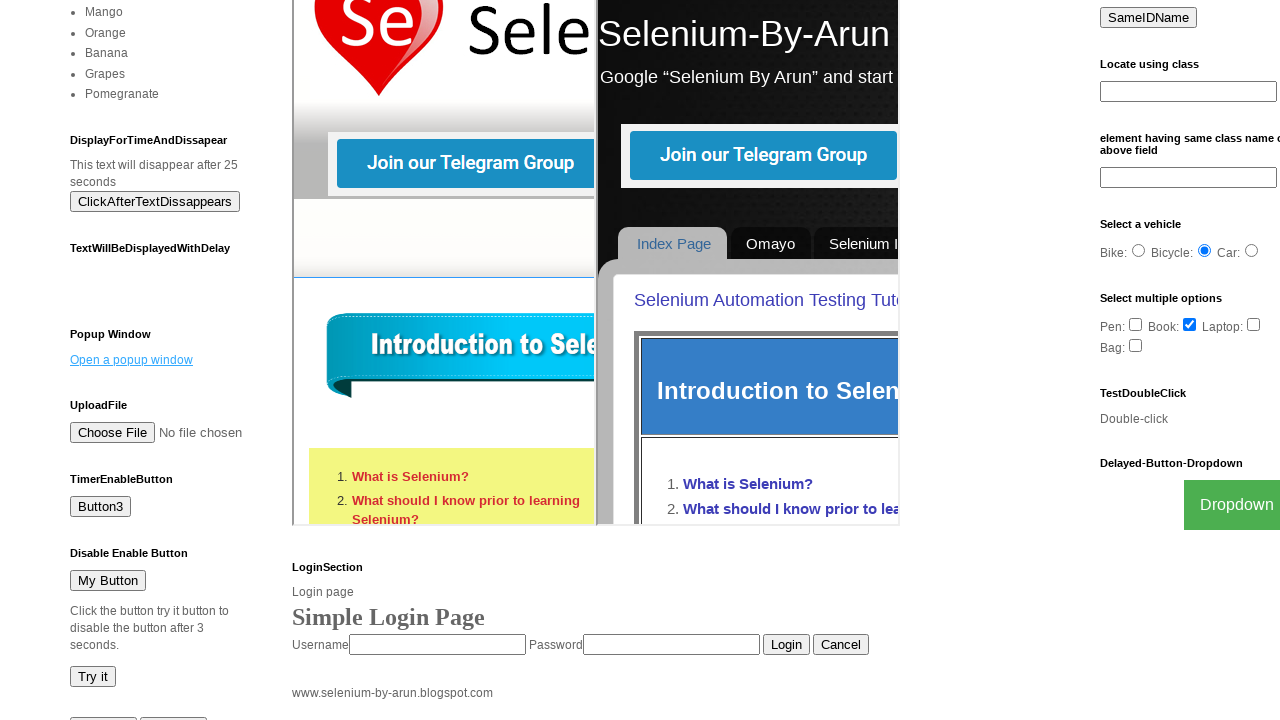

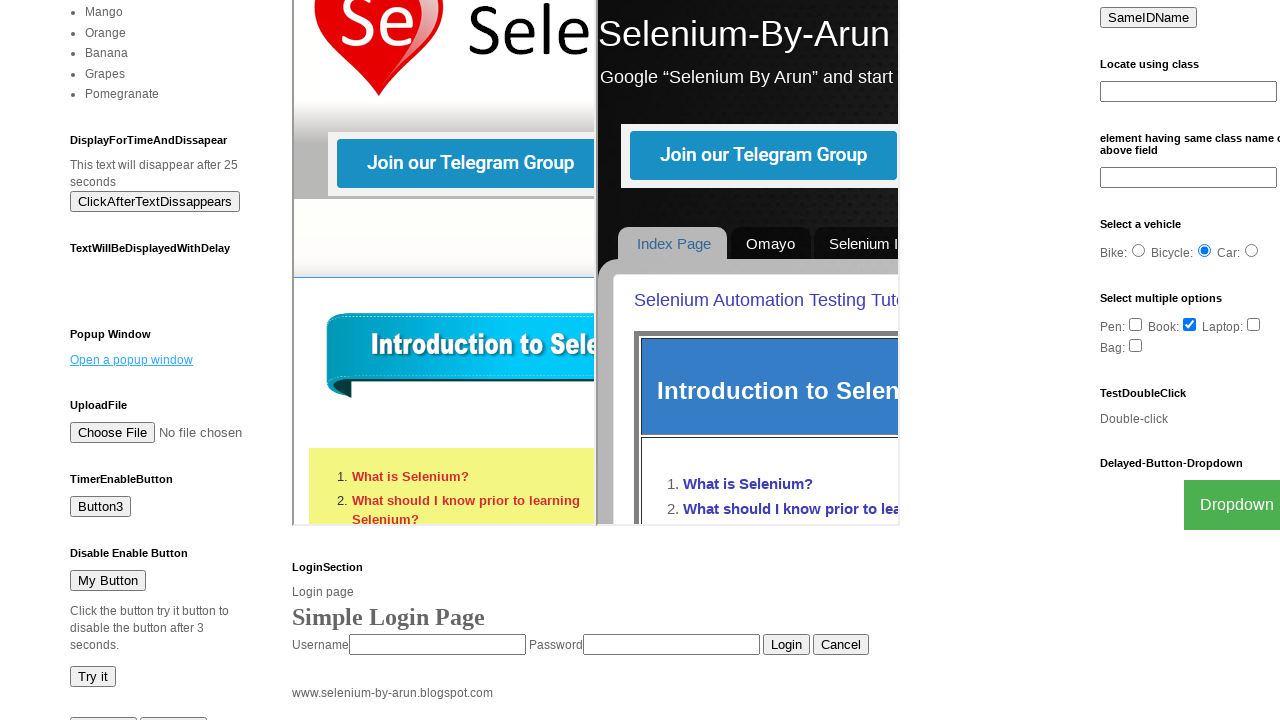